Tests multi-select dropdown functionality by selecting options using different methods (by visible text, by value, by index), then deselecting them individually, re-selecting them, and finally deselecting all options.

Starting URL: http://only-testing-blog.blogspot.in/2014/01/textbox.html

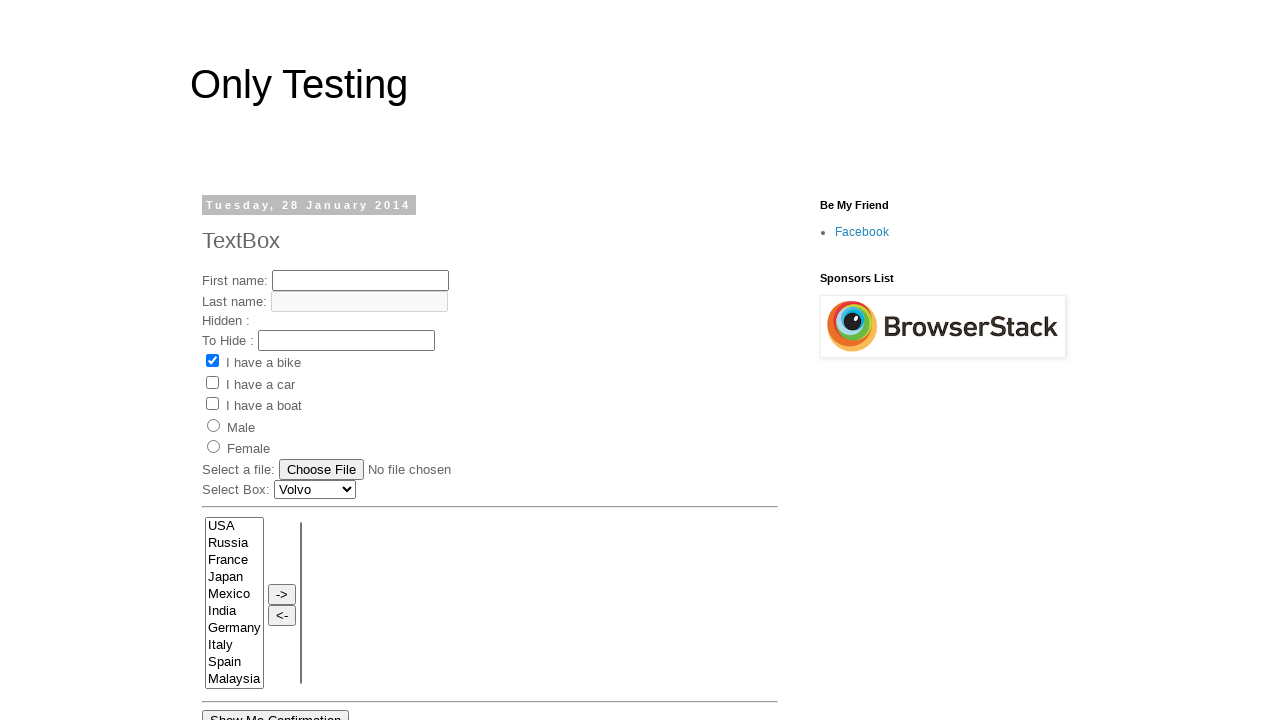

Waited for multi-select dropdown element to be available
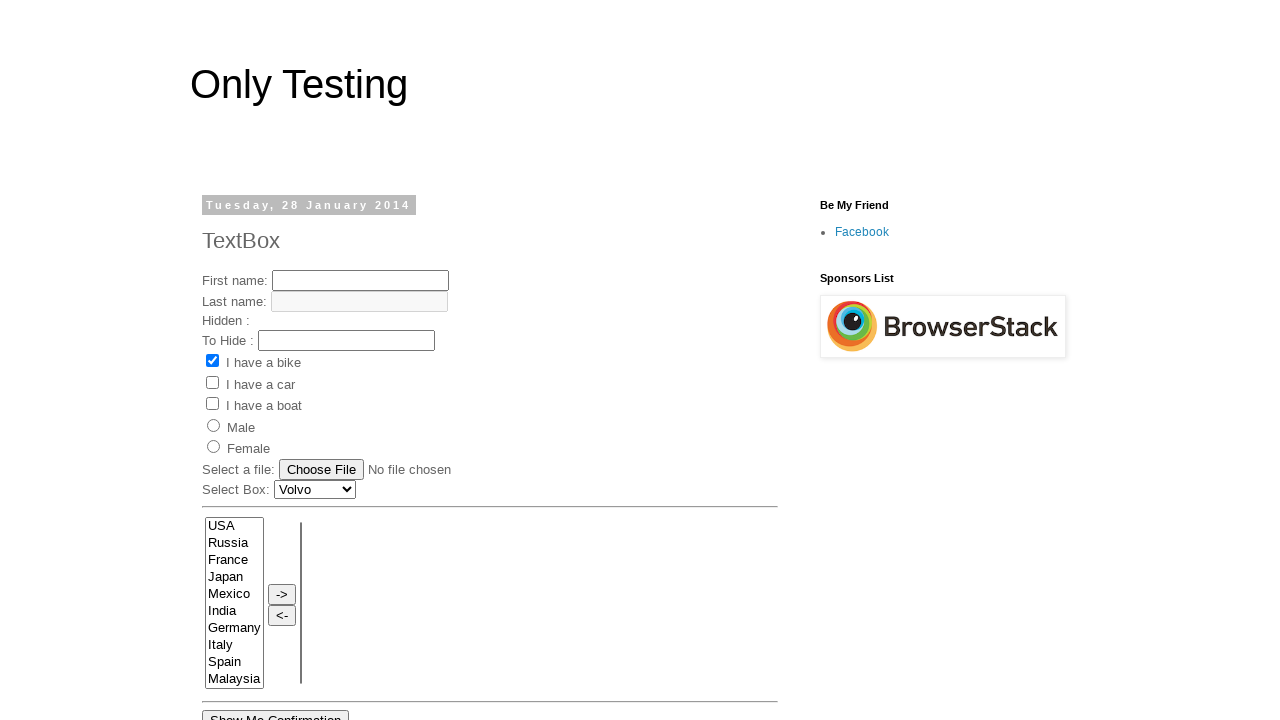

Selected 'Russia' by visible text on xpath=//*[@id='post-body-4292417847084983089']/div[1]/form[2]/table/tbody/tr/td[
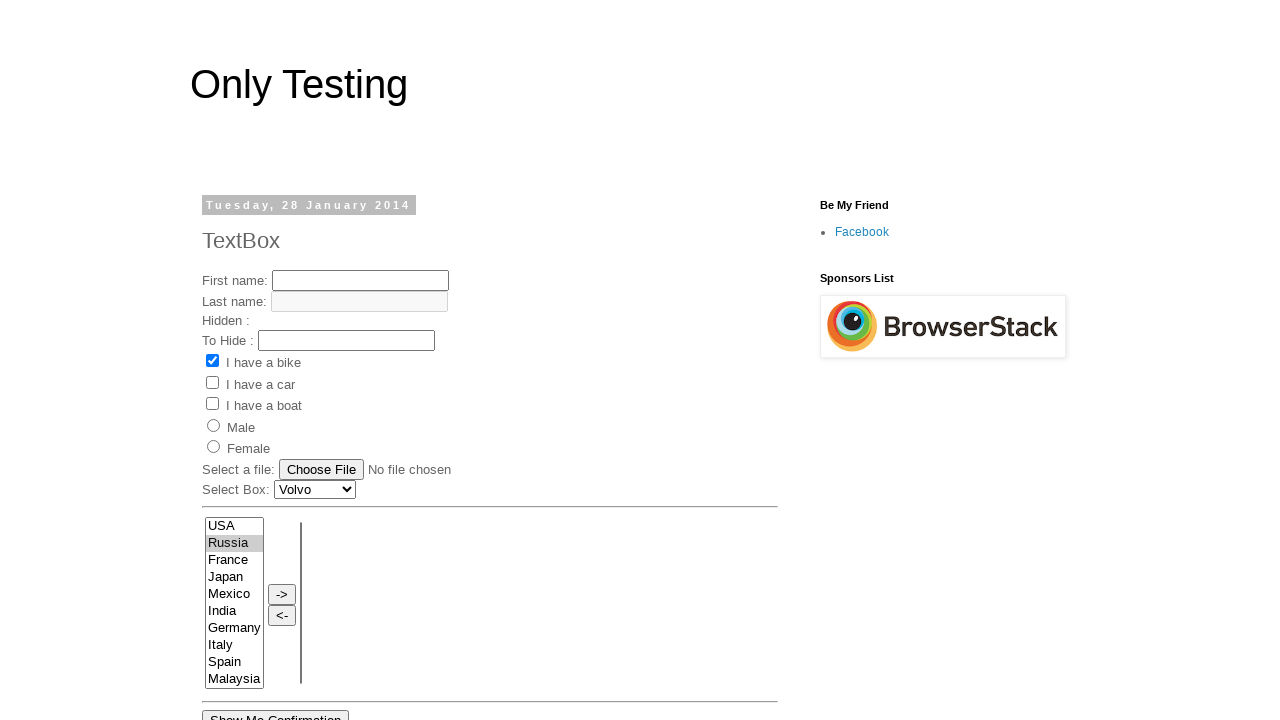

Selected 'Mexico' by value on xpath=//*[@id='post-body-4292417847084983089']/div[1]/form[2]/table/tbody/tr/td[
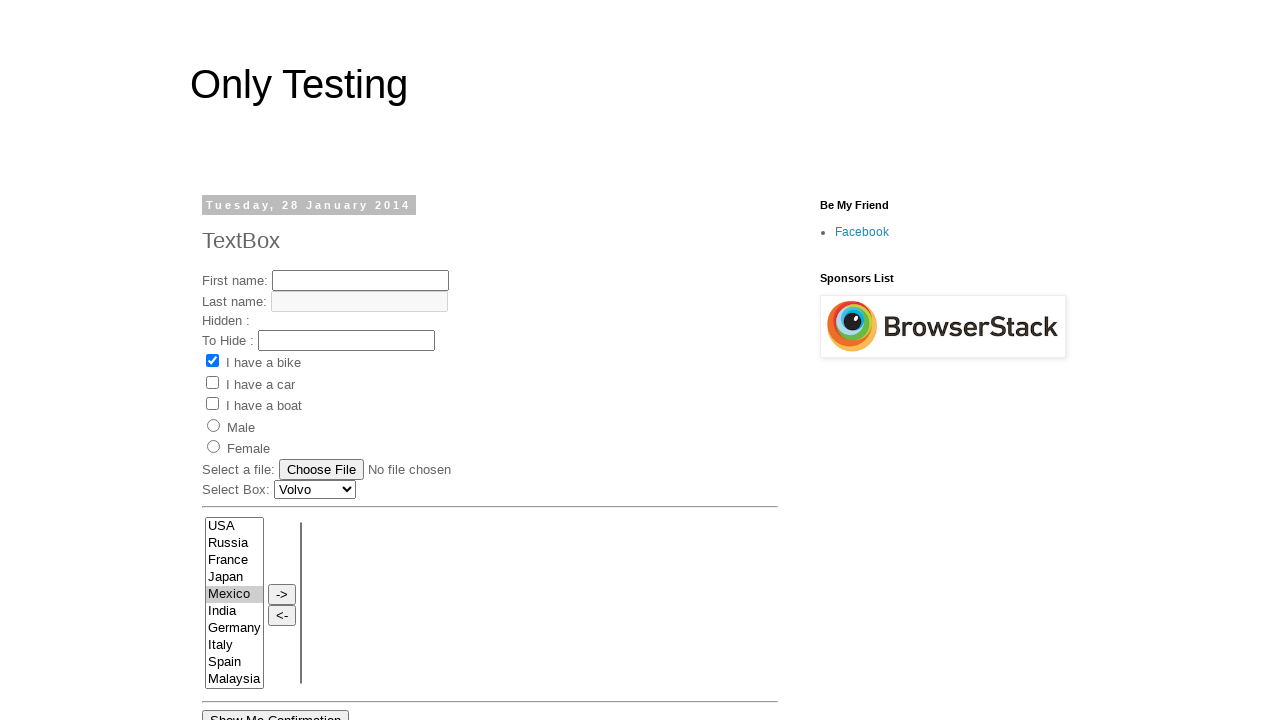

Selected option at index 5 on xpath=//*[@id='post-body-4292417847084983089']/div[1]/form[2]/table/tbody/tr/td[
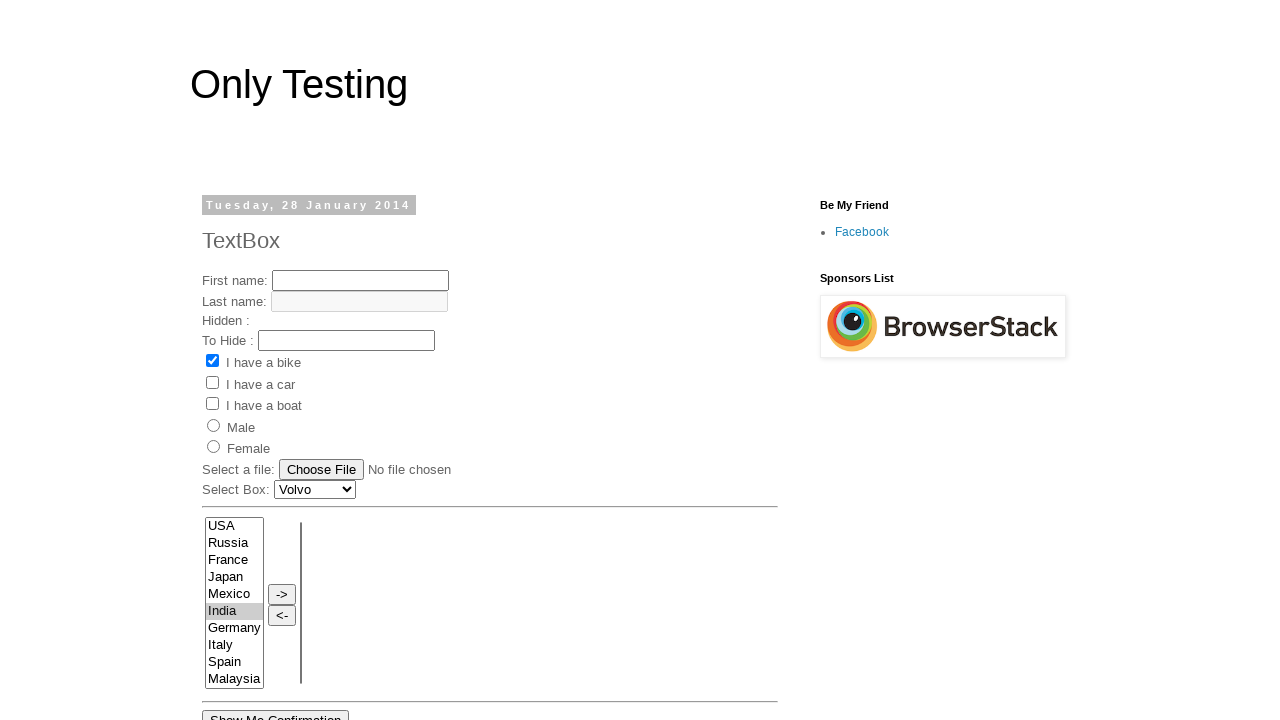

Deselected Mexico and index 5, keeping only Russia selected on xpath=//*[@id='post-body-4292417847084983089']/div[1]/form[2]/table/tbody/tr/td[
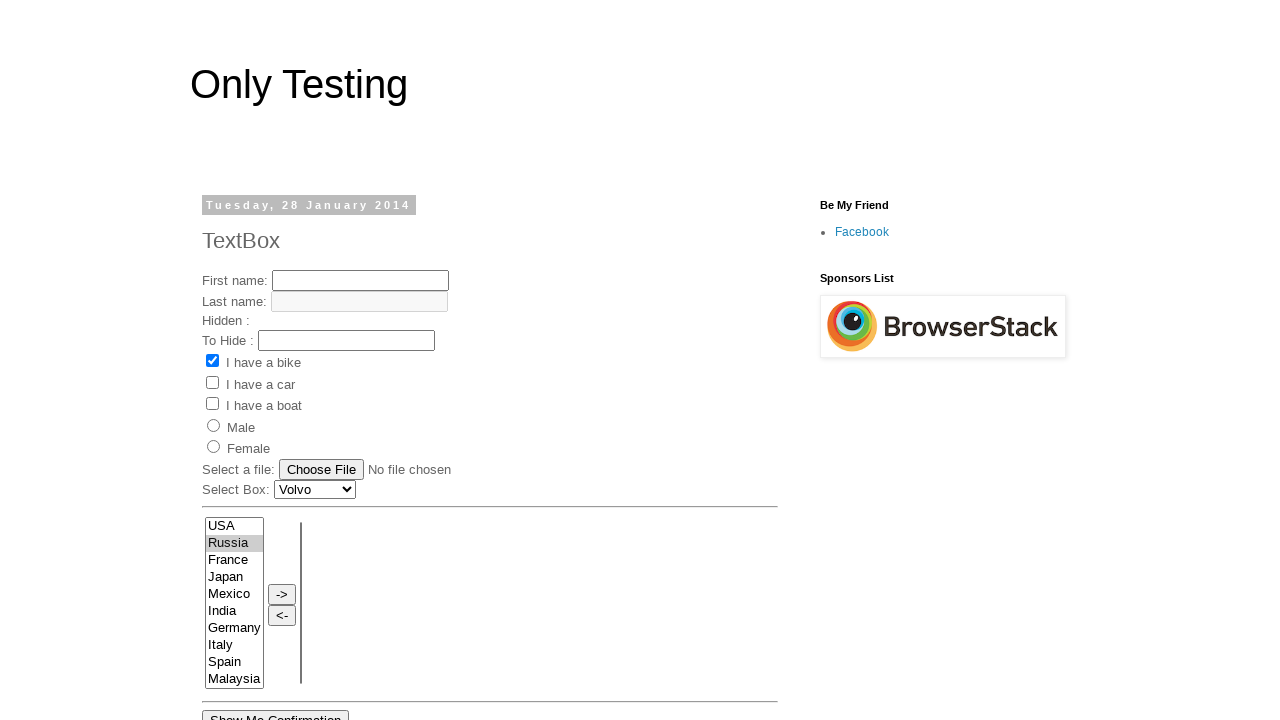

Re-selected 'Russia' by visible text on xpath=//*[@id='post-body-4292417847084983089']/div[1]/form[2]/table/tbody/tr/td[
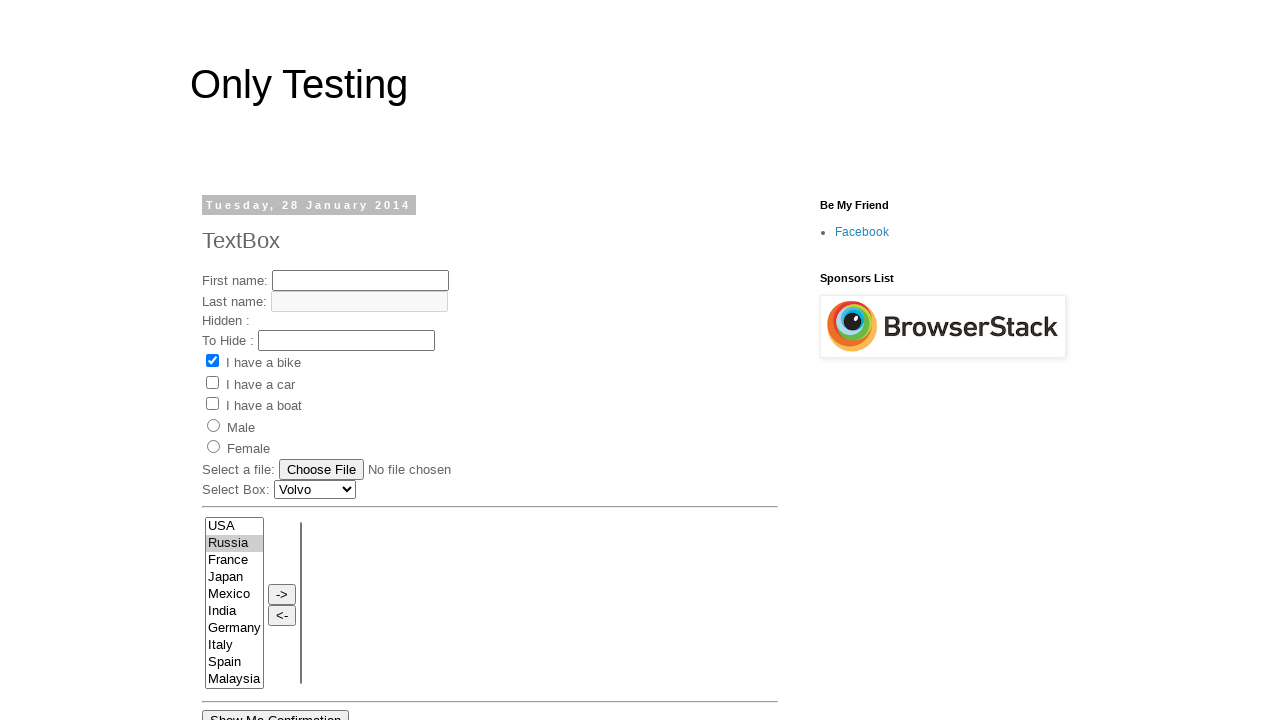

Re-selected 'Mexico' by value on xpath=//*[@id='post-body-4292417847084983089']/div[1]/form[2]/table/tbody/tr/td[
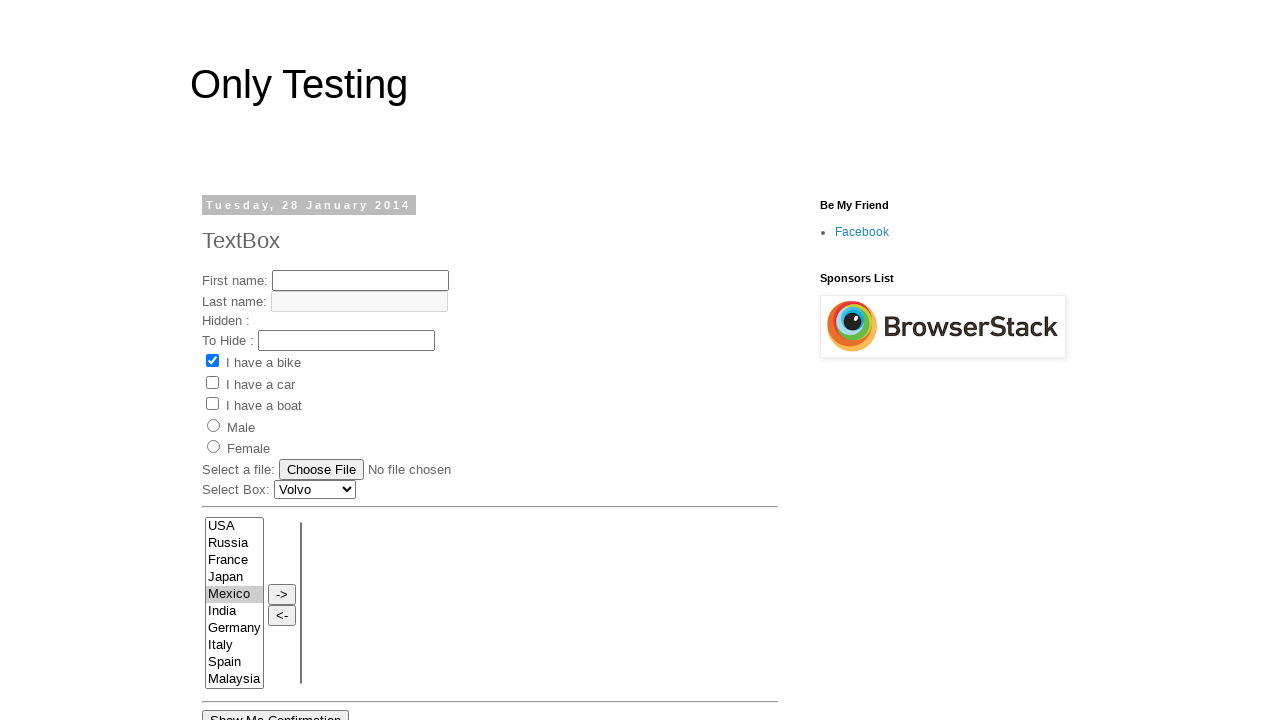

Re-selected option at index 5 on xpath=//*[@id='post-body-4292417847084983089']/div[1]/form[2]/table/tbody/tr/td[
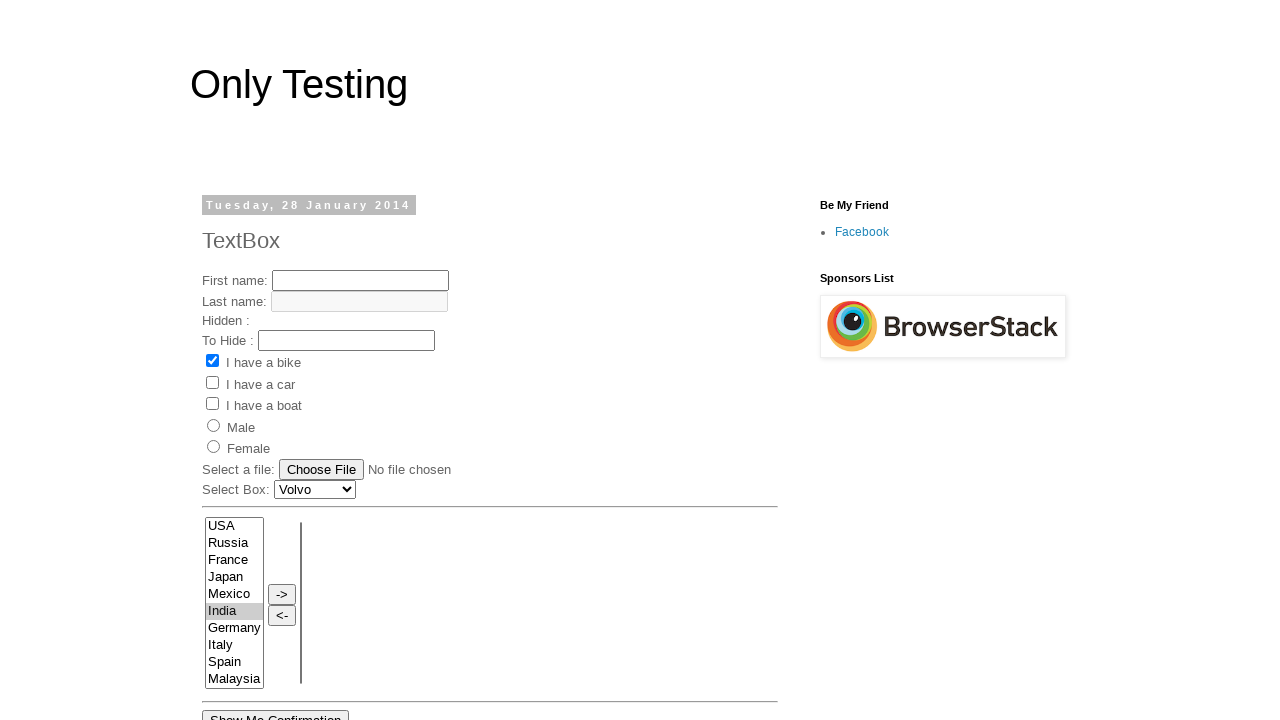

Deselected all options in the multi-select dropdown on xpath=//*[@id='post-body-4292417847084983089']/div[1]/form[2]/table/tbody/tr/td[
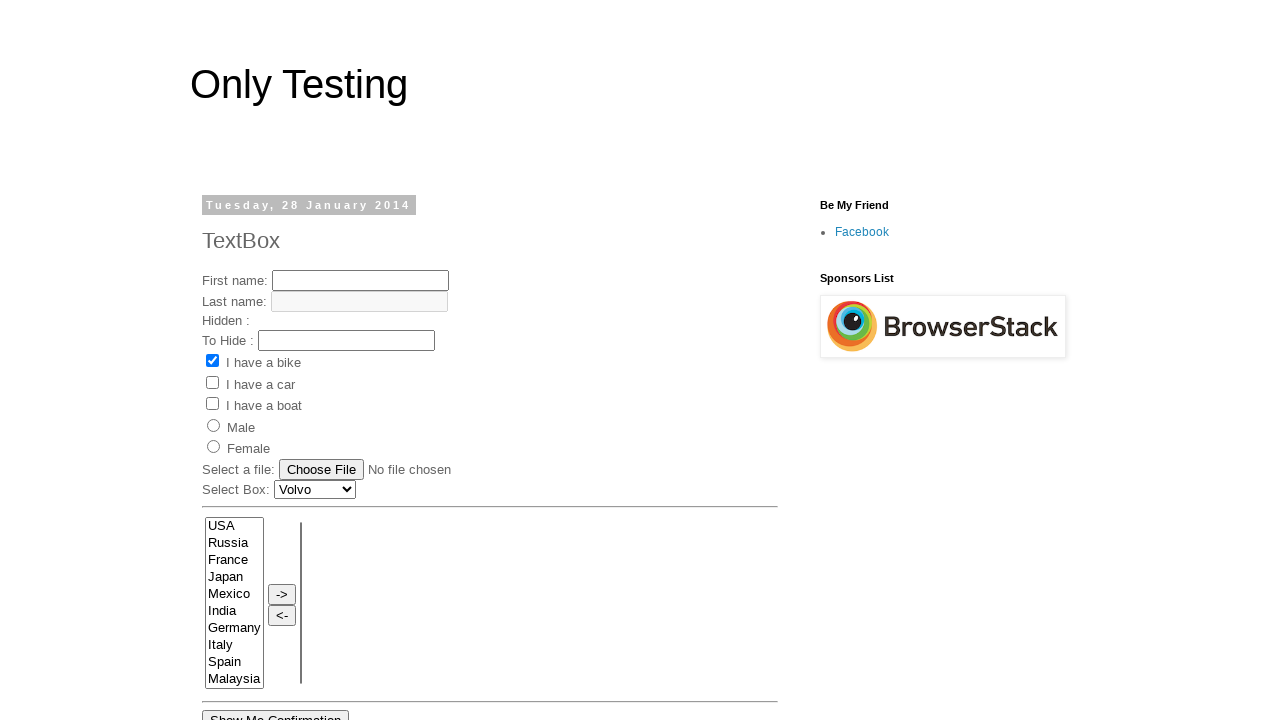

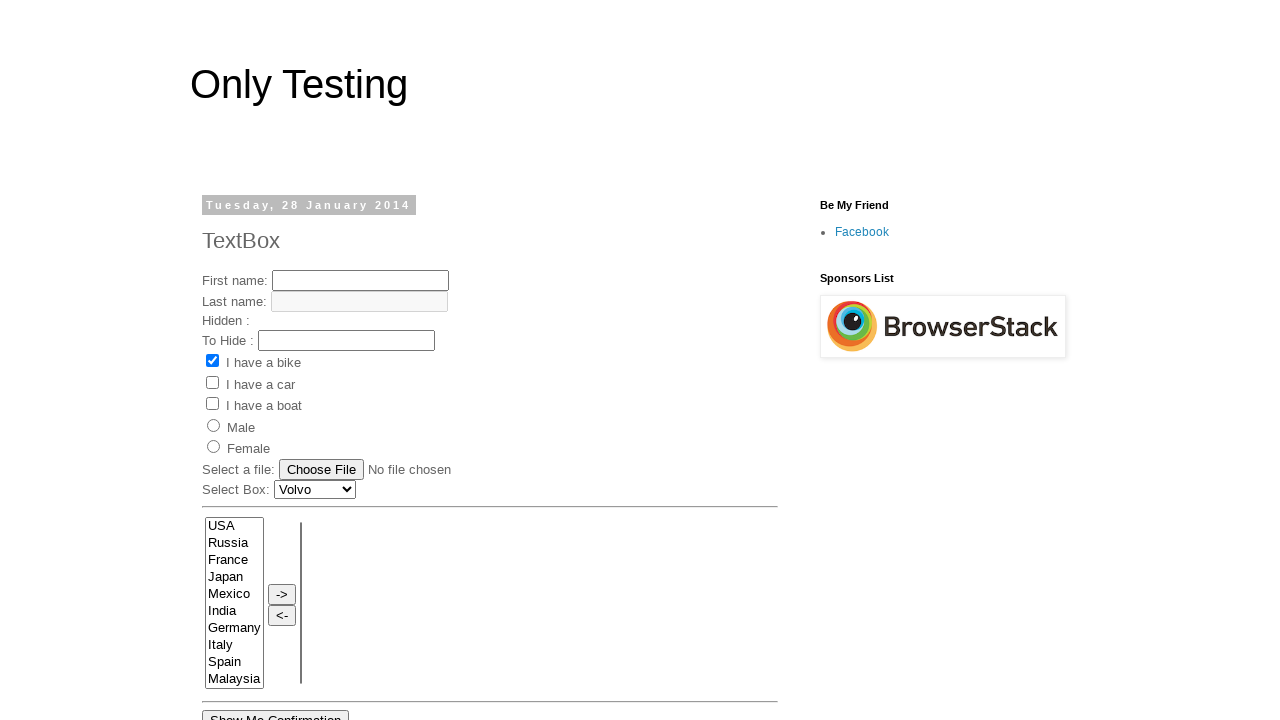